Navigates to My Account page and verifies the page title

Starting URL: https://alchemy.hguy.co/lms/

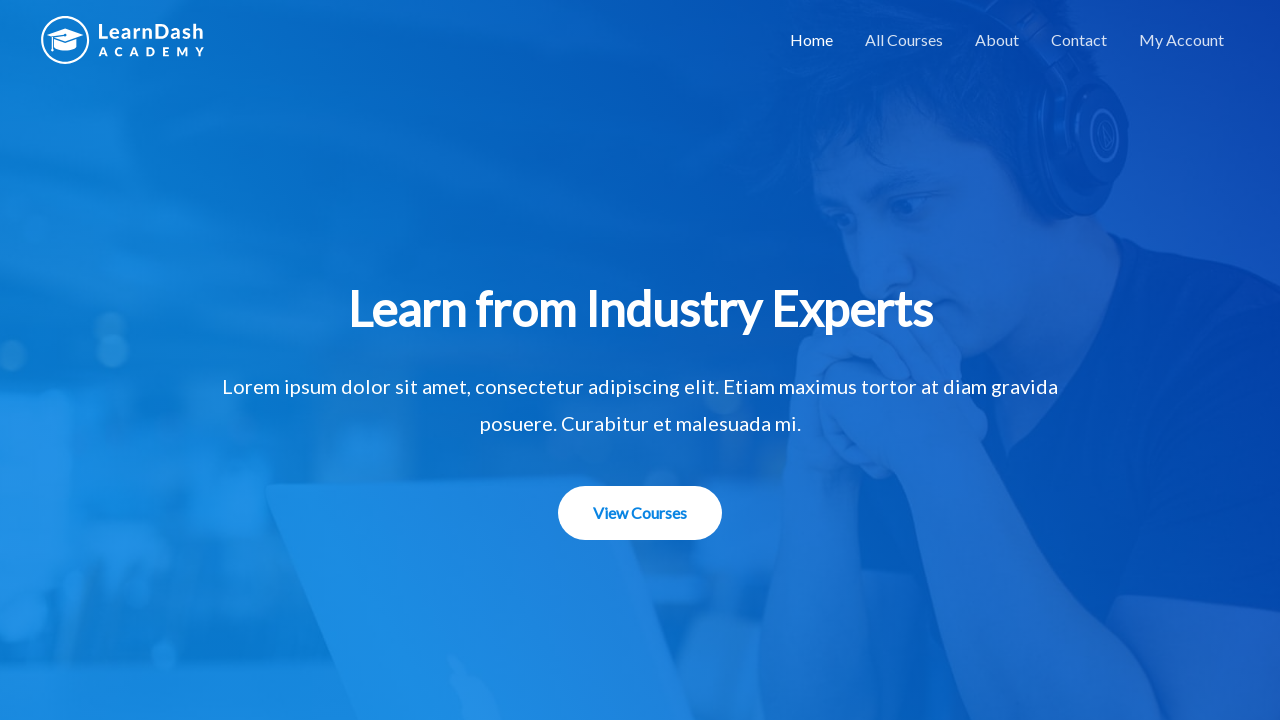

Clicked on My Account menu item at (1182, 40) on xpath=//a[text()='My Account']
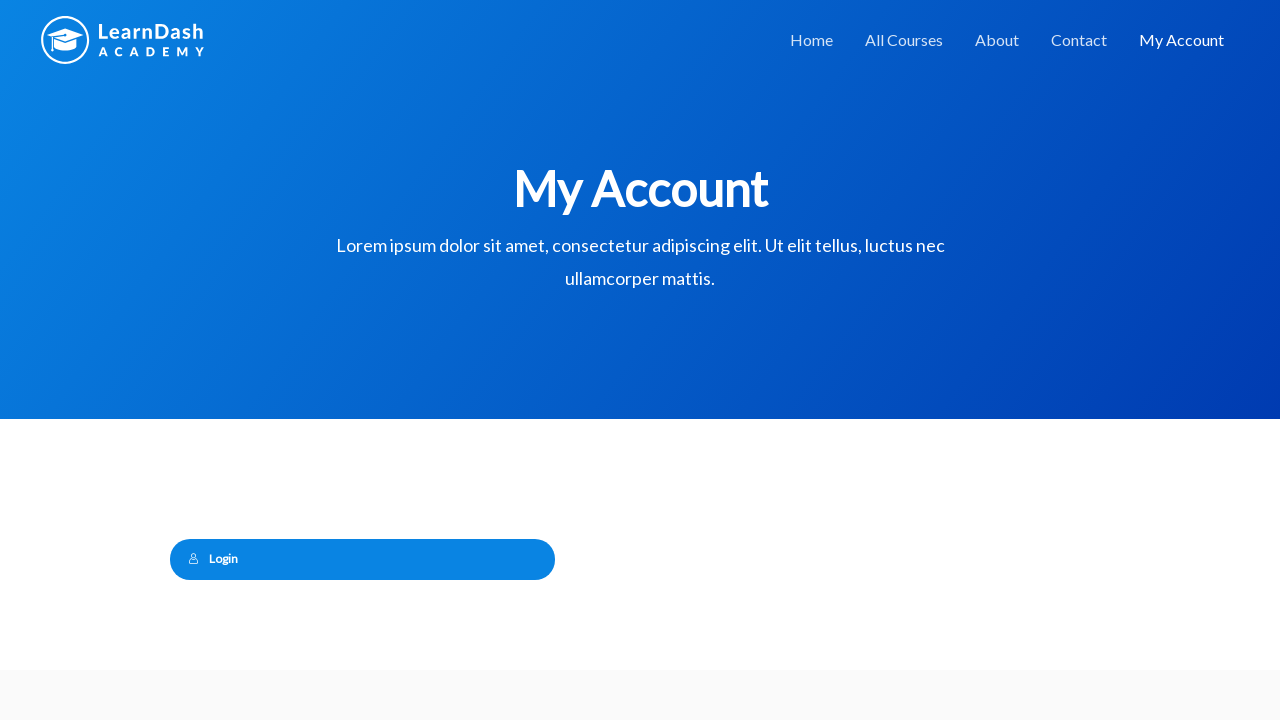

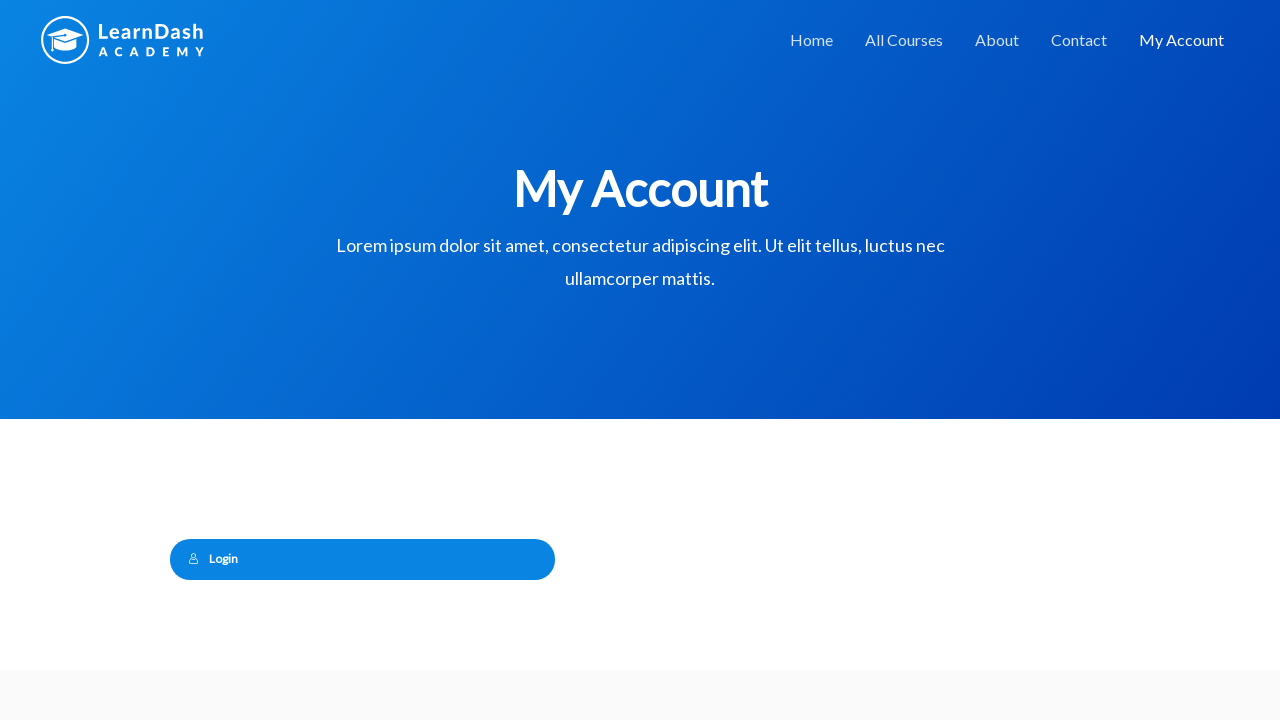